Tests drag and drop functionality by dragging an element to a target location, then dragging it back to its original position

Starting URL: https://grotechminds.com/drag-and-drop/

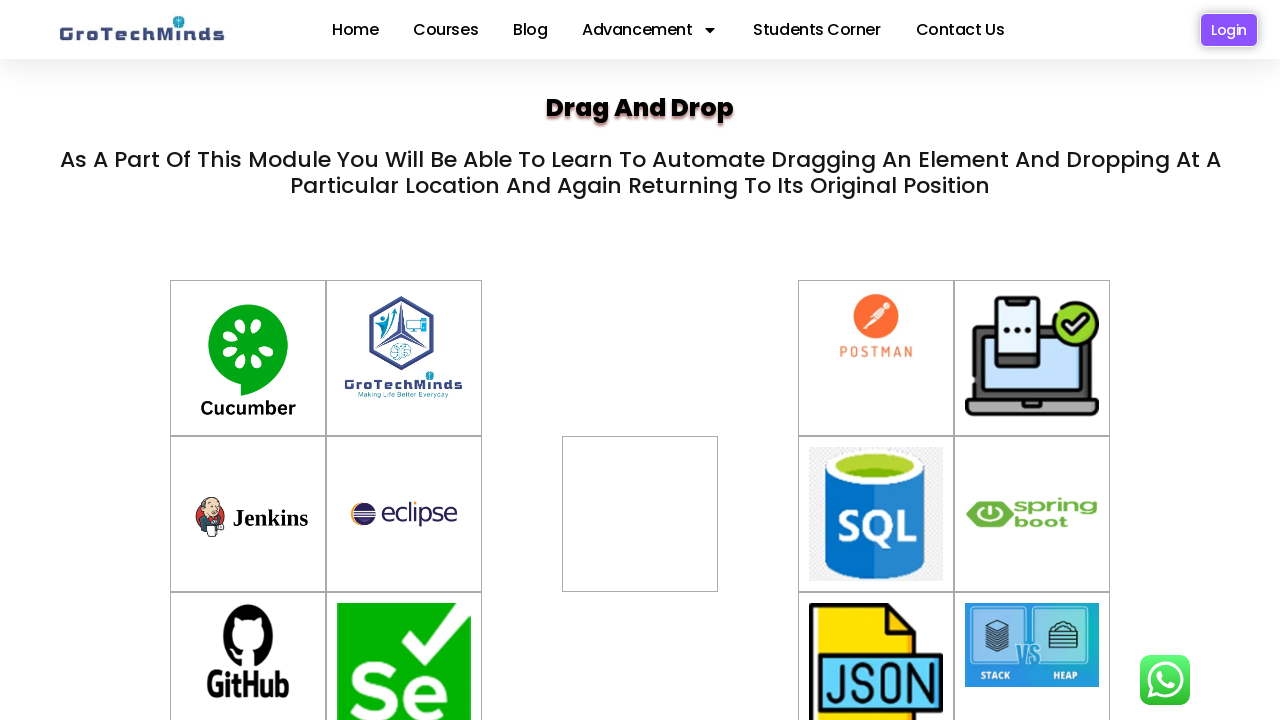

Located source element in container-4
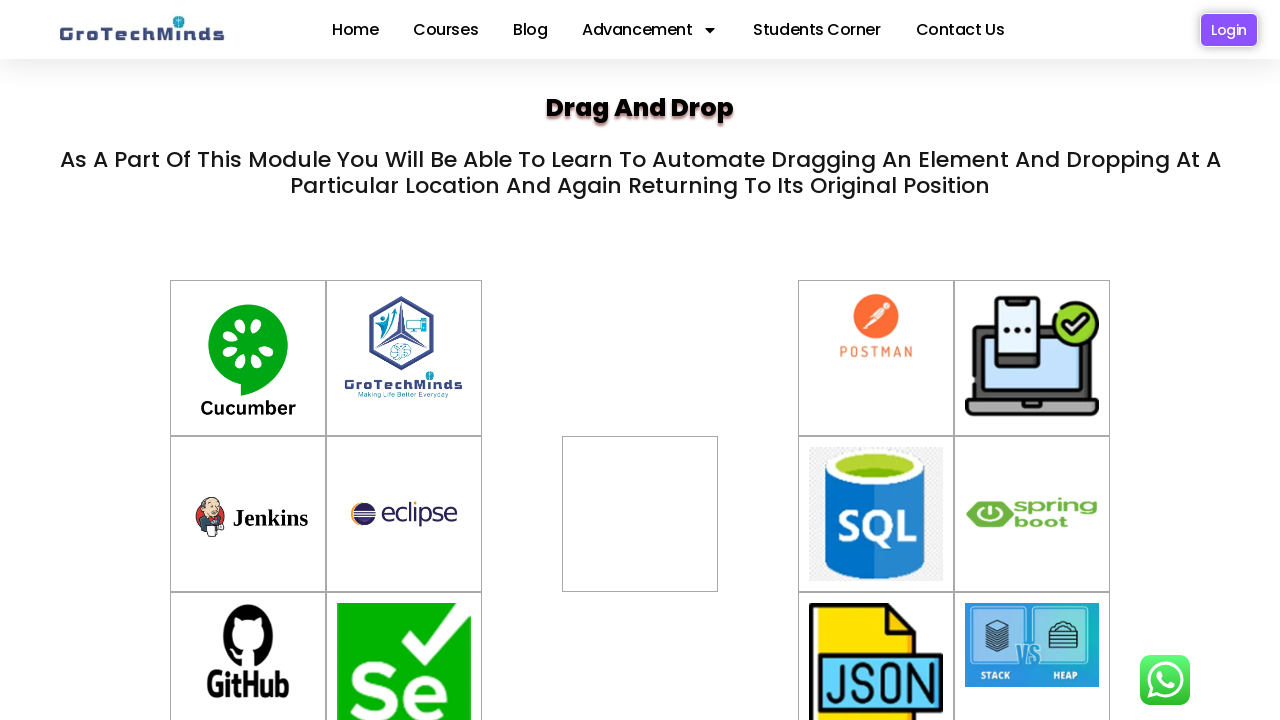

Located target element div2
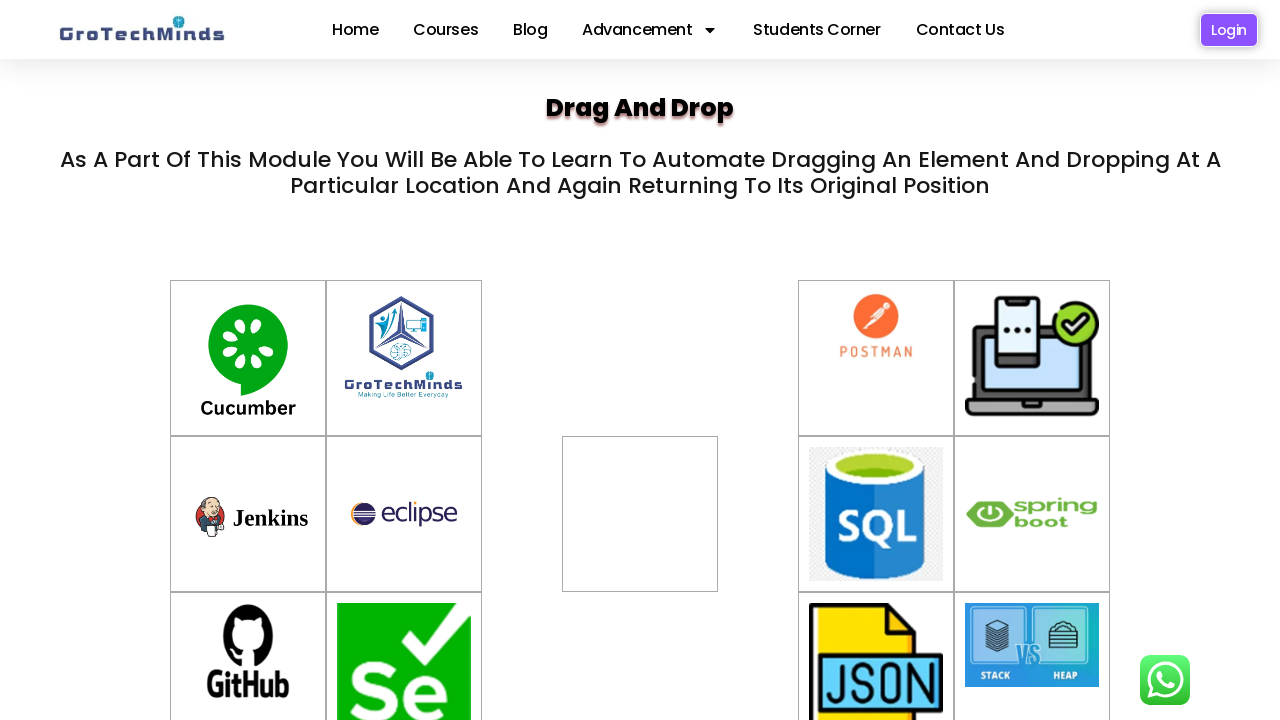

Dragged element from container-4 to div2 at (640, 487)
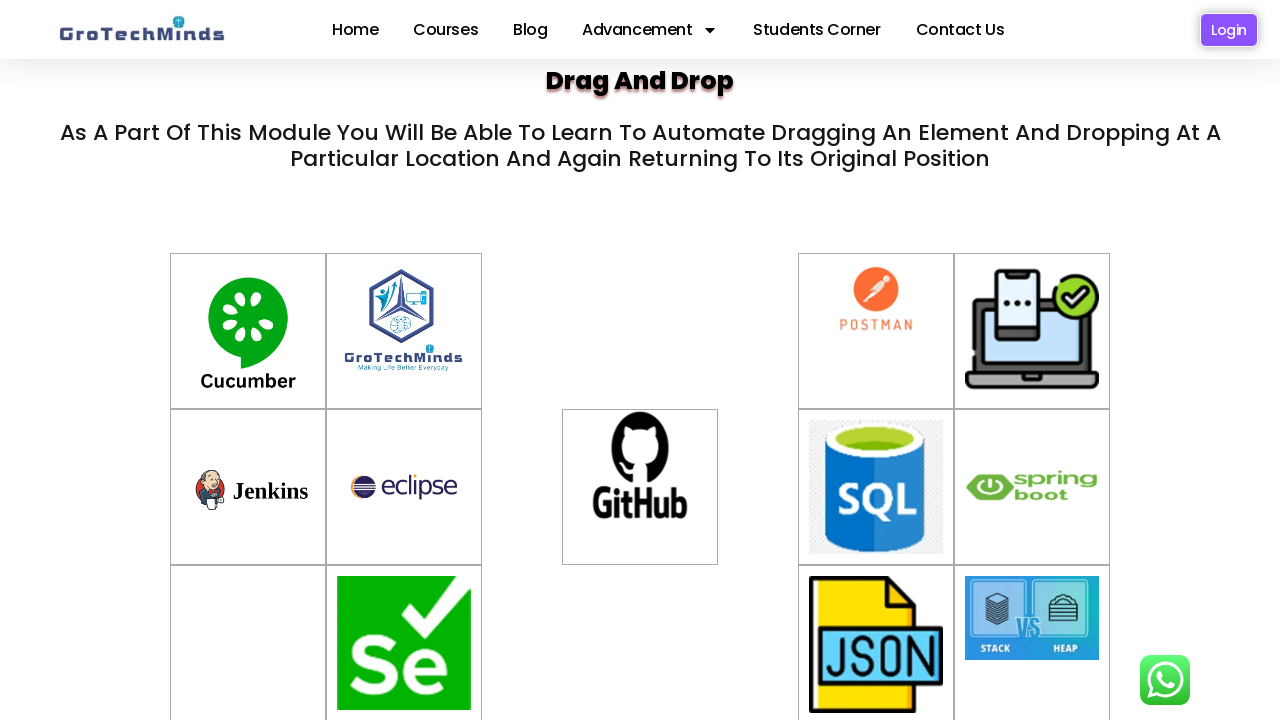

Located element at div2 for return drag
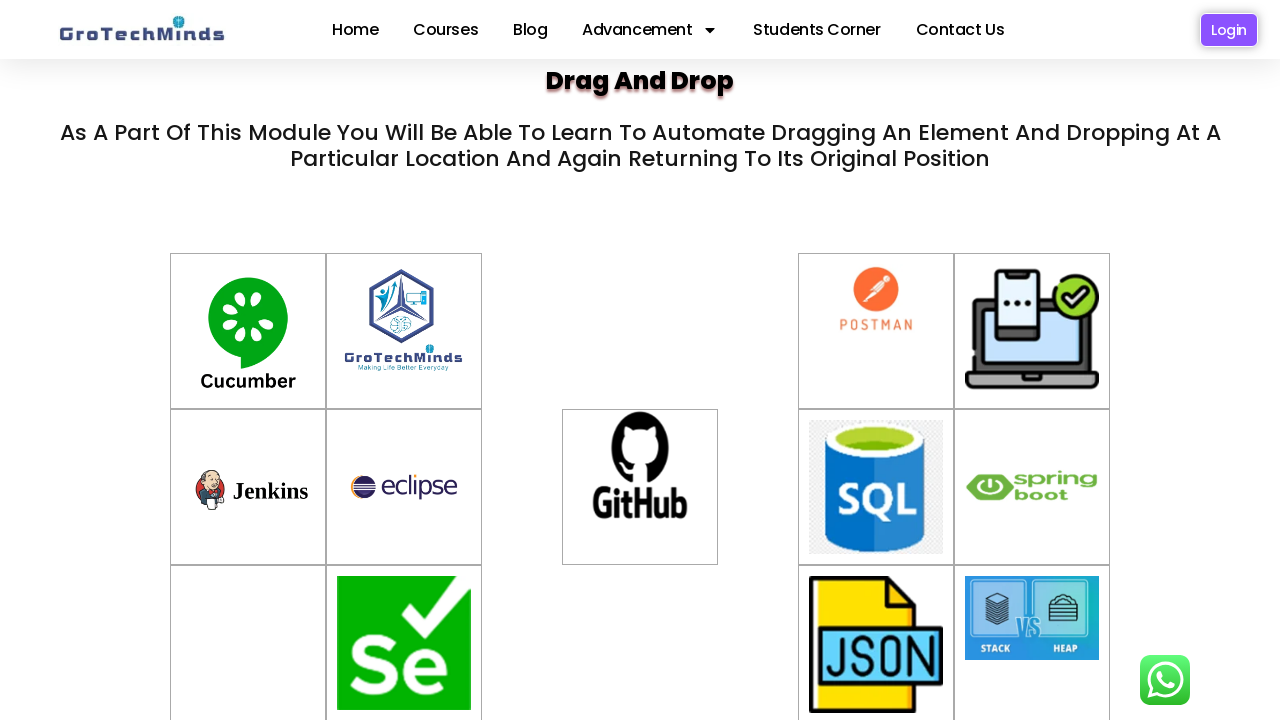

Located original container-4 as return target
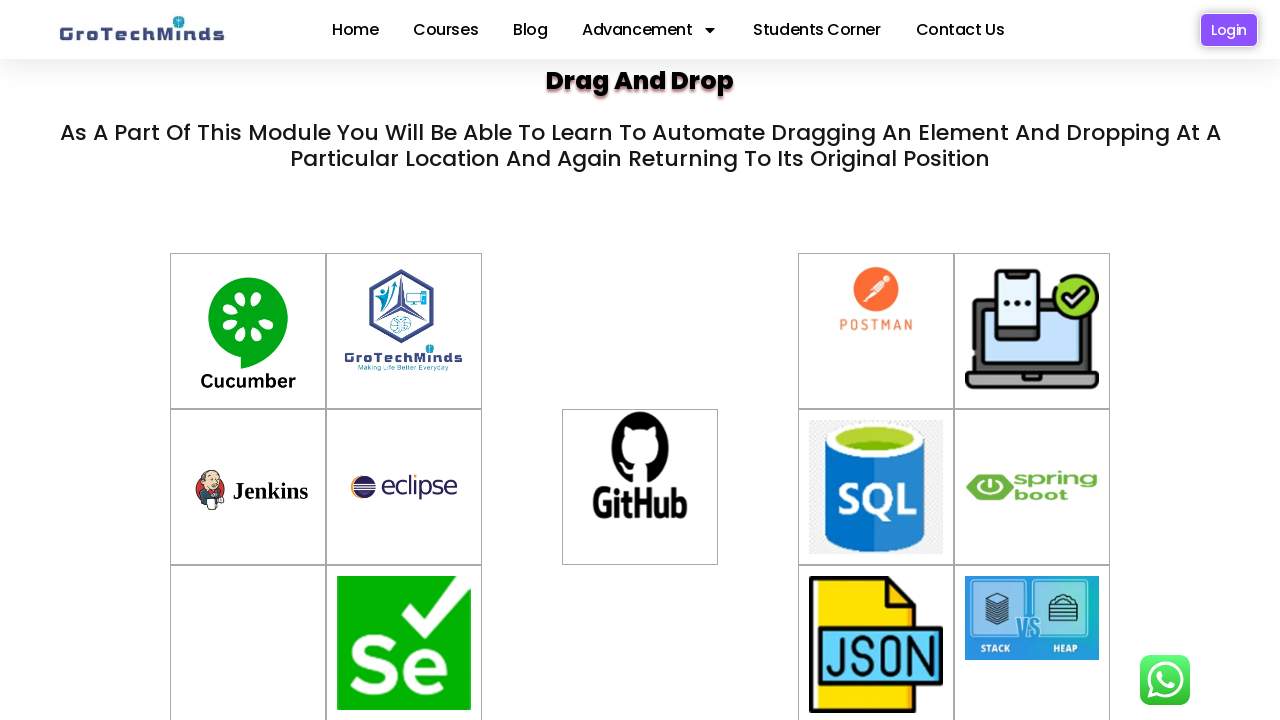

Dragged element back from div2 to container-4 (original position) at (248, 642)
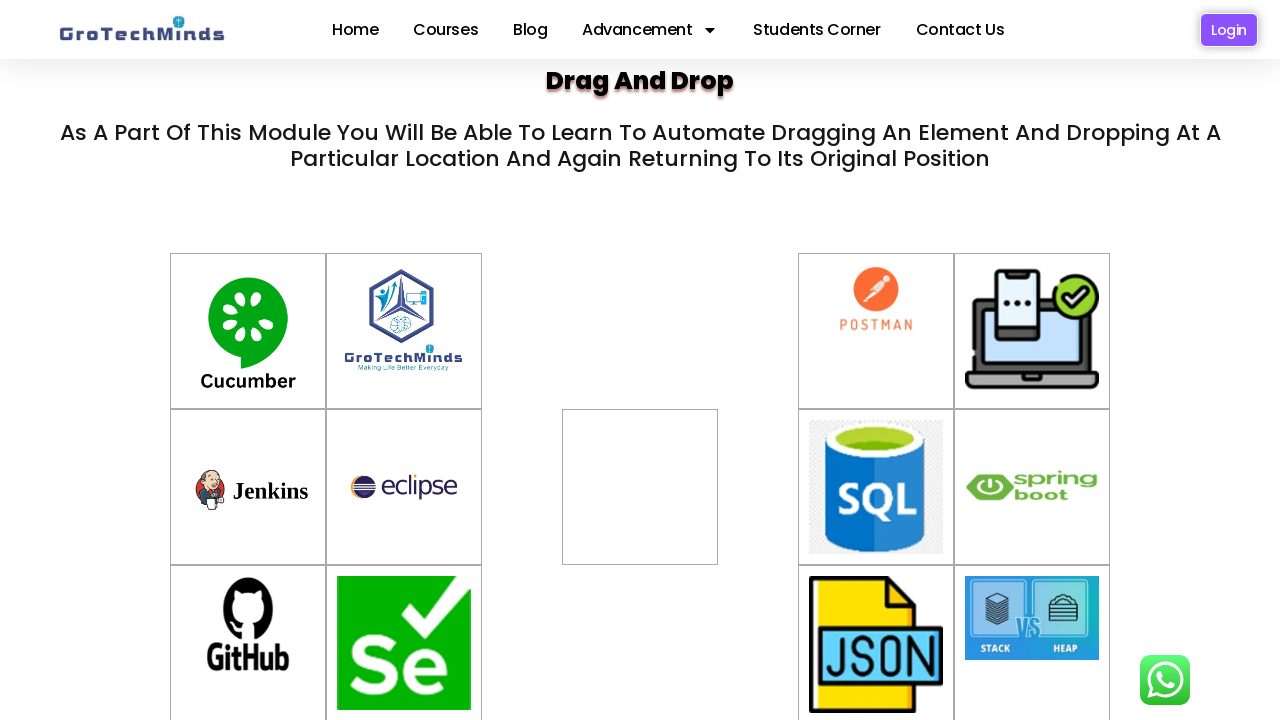

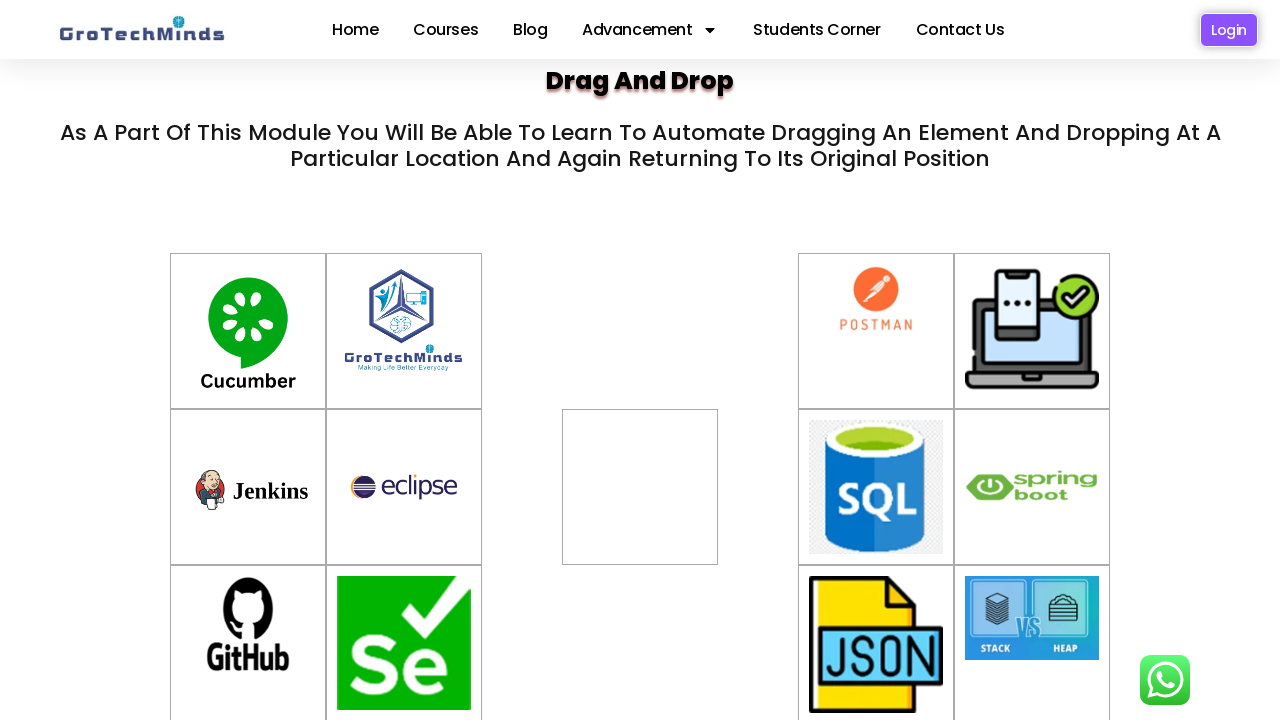